Tests basic search functionality by searching for programming courses and verifying specific courses appear in results

Starting URL: https://opinto-opas.jyu.fi/2022/fi/haku/

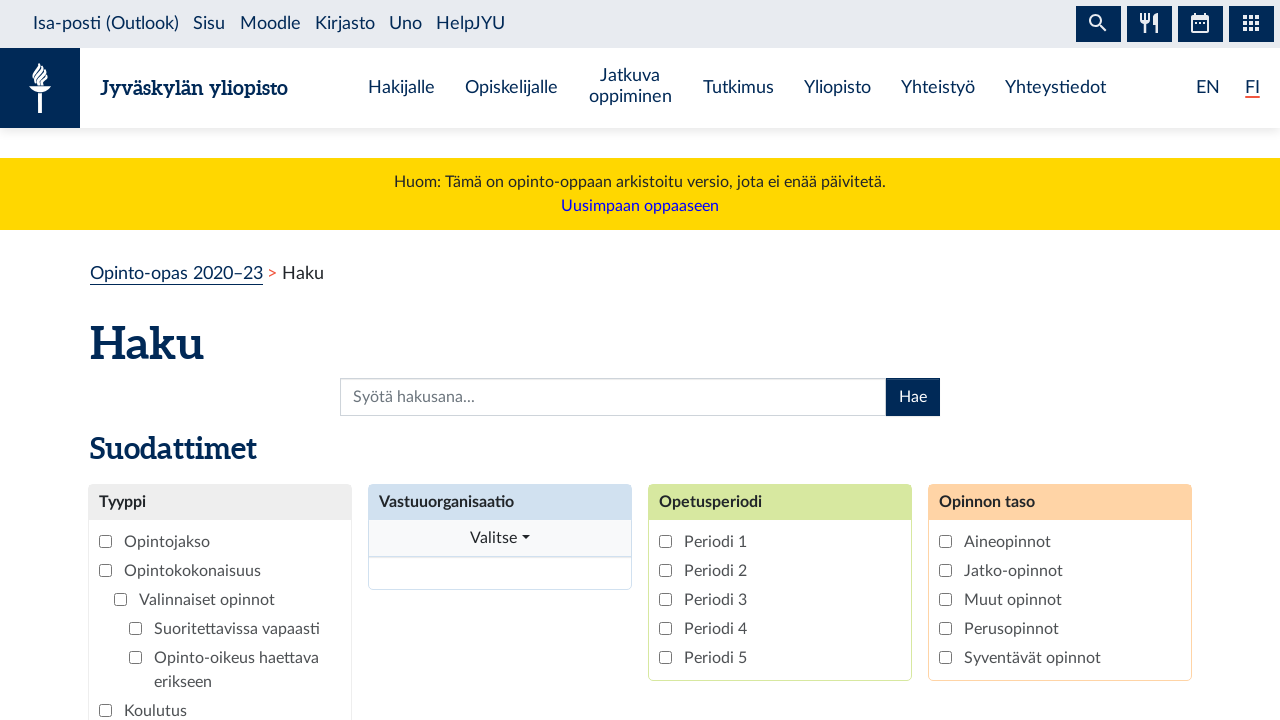

Filled search field with 'ohjelmointi' on //*[@id="content"]/div/div/div[1]/div/input
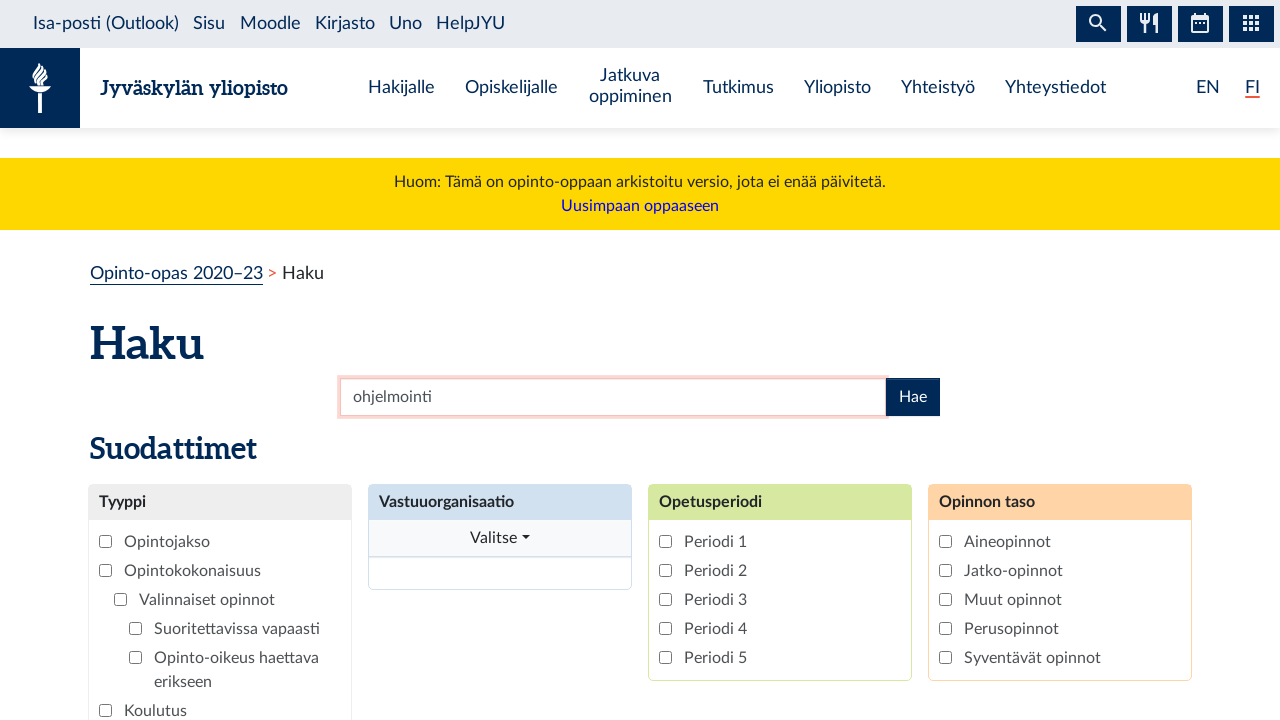

Clicked search button to search for programming courses at (913, 397) on xpath=//*[@id="content"]/div/div/div[1]/div/button
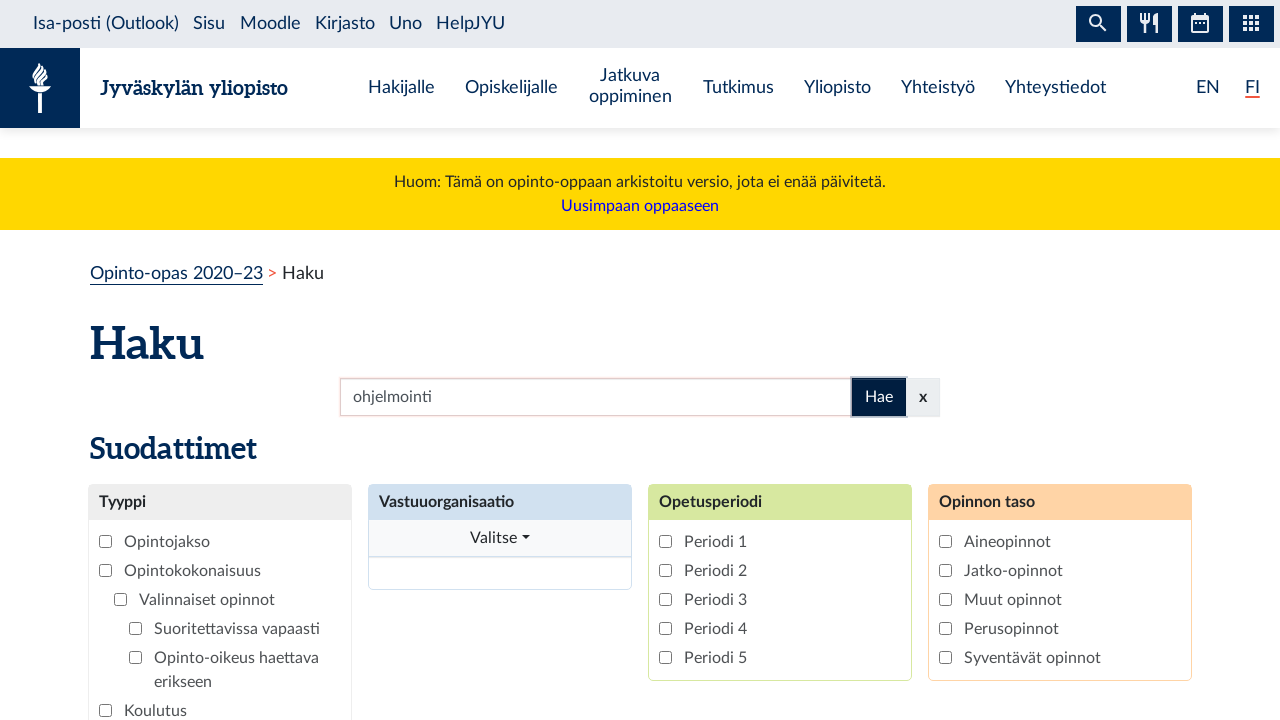

Verified 'Ohjelmointi 2' course appears in search results
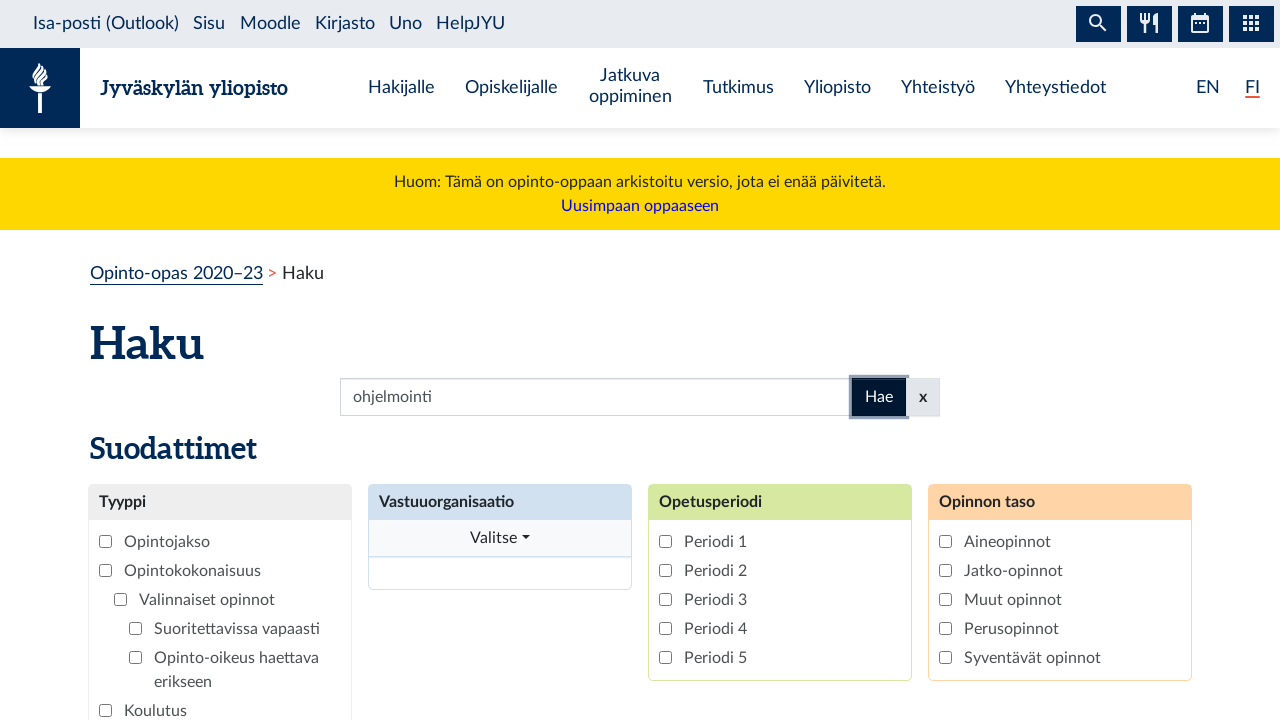

Verified 'Ohjelmointi 1' course appears in search results
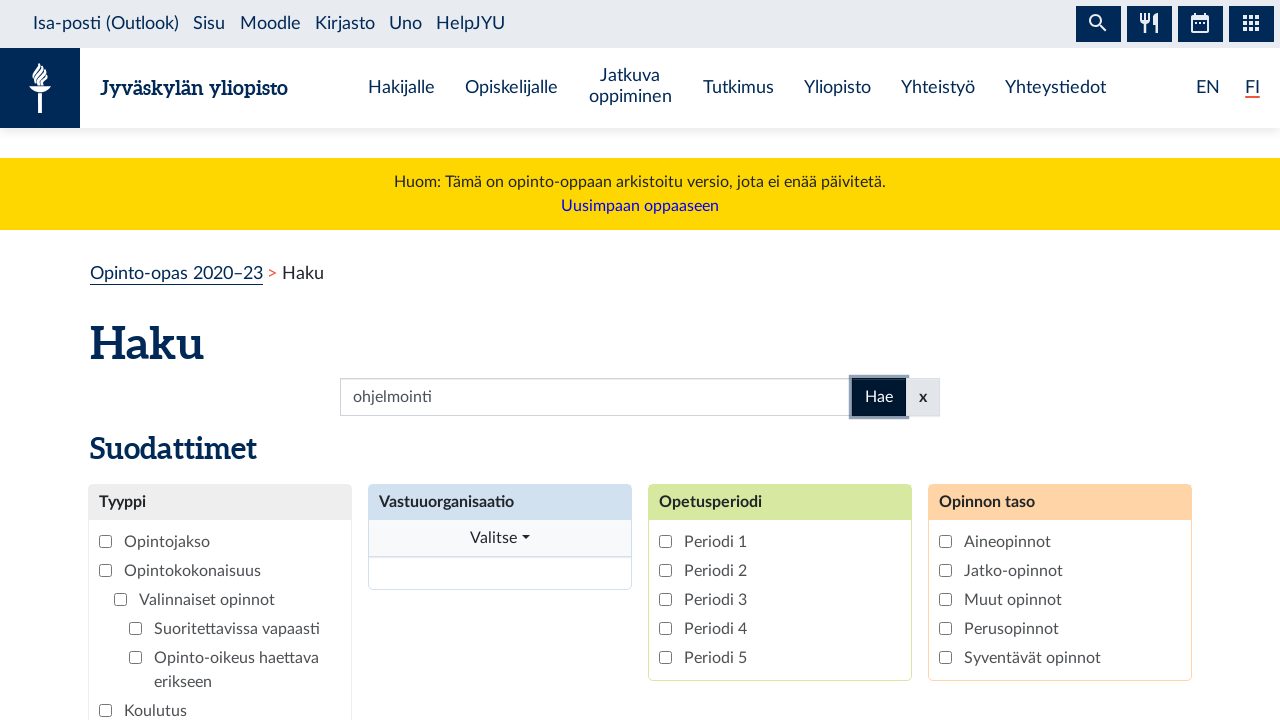

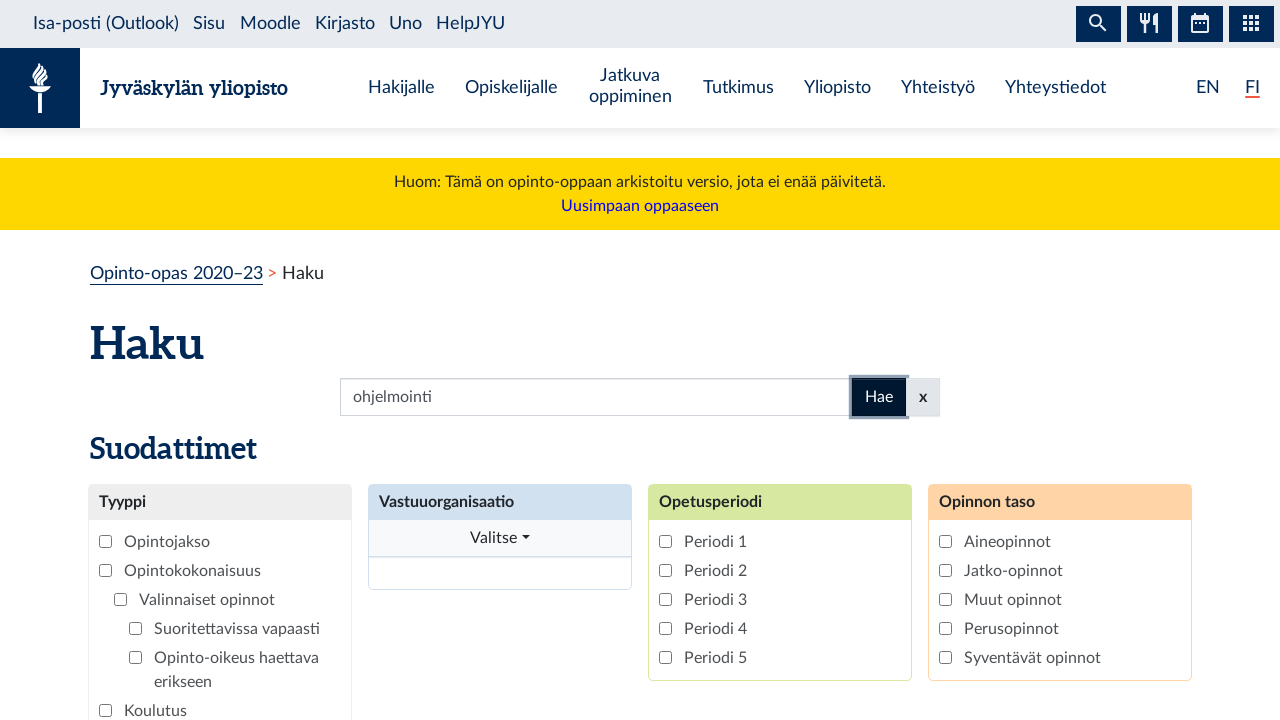